Tests handling a JavaScript prompt dialog by entering text, accepting it, and verifying the input appears in the result

Starting URL: https://the-internet.herokuapp.com/javascript_alerts

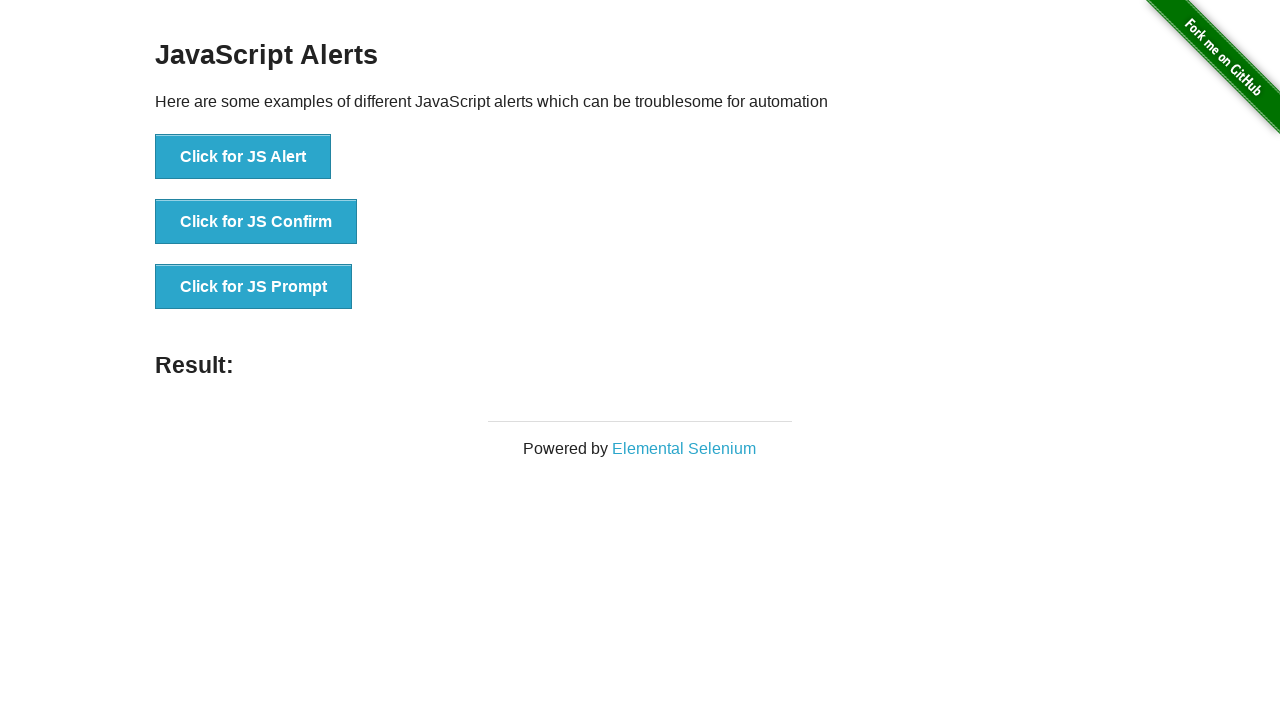

Set up dialog handler to accept prompt with text 'selenium_tester_2024'
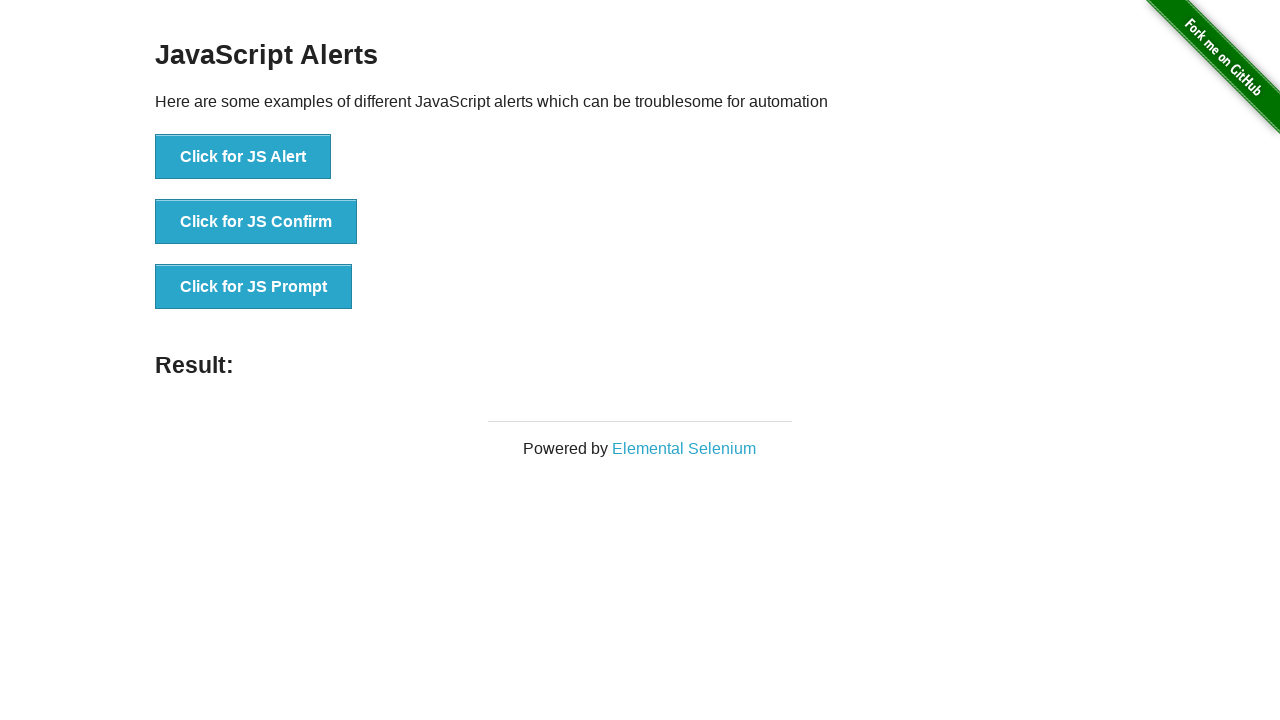

Clicked button to trigger JavaScript prompt dialog at (254, 287) on xpath=//button[@onclick='jsPrompt()']
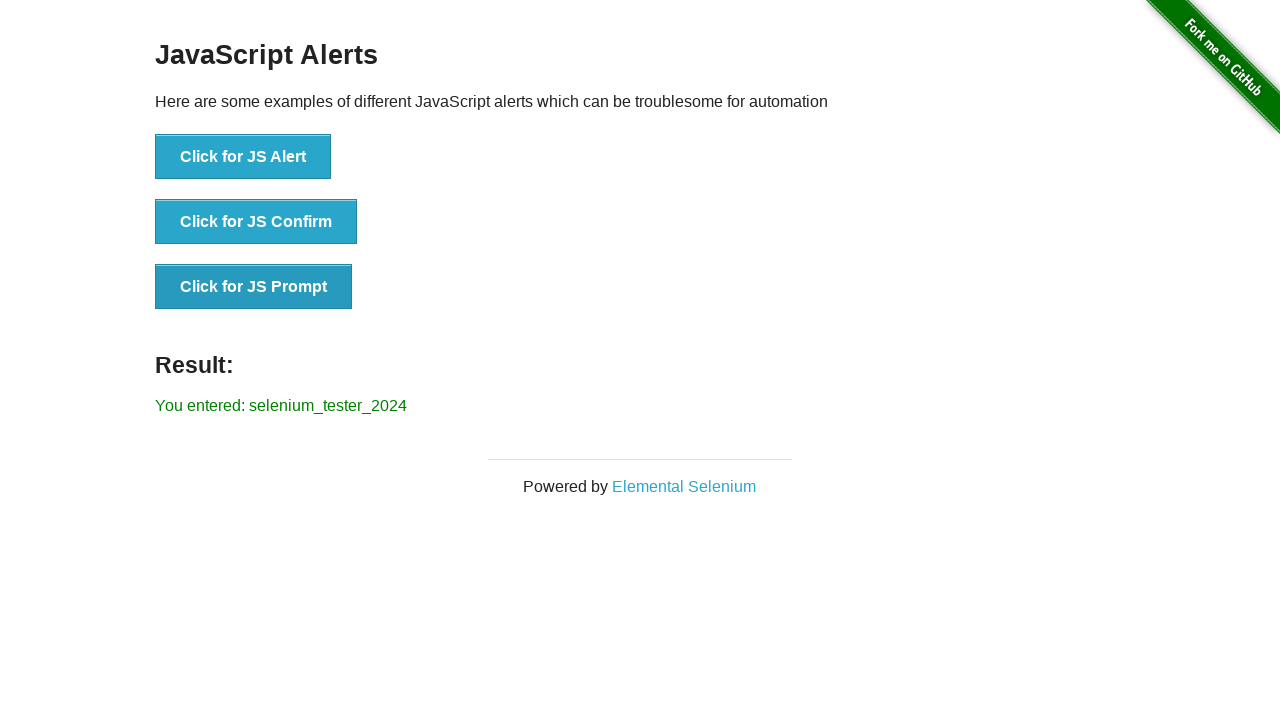

Result element appeared after prompt was handled
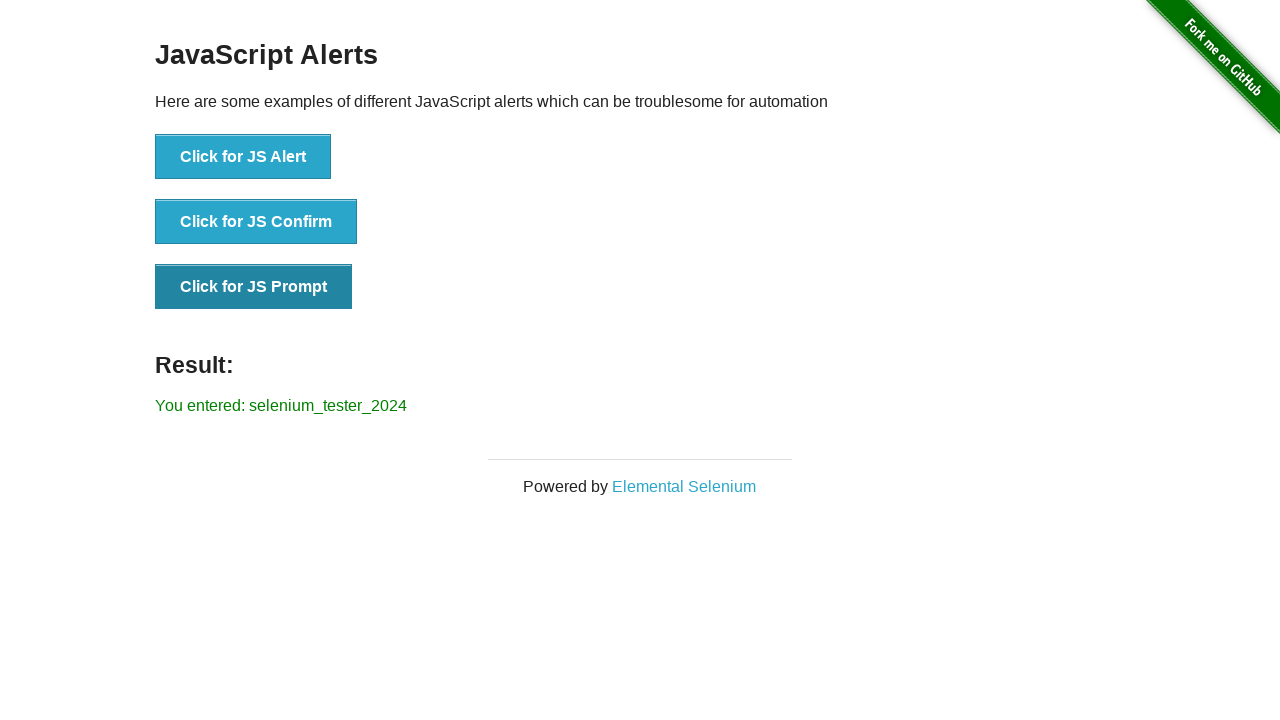

Retrieved result text from page
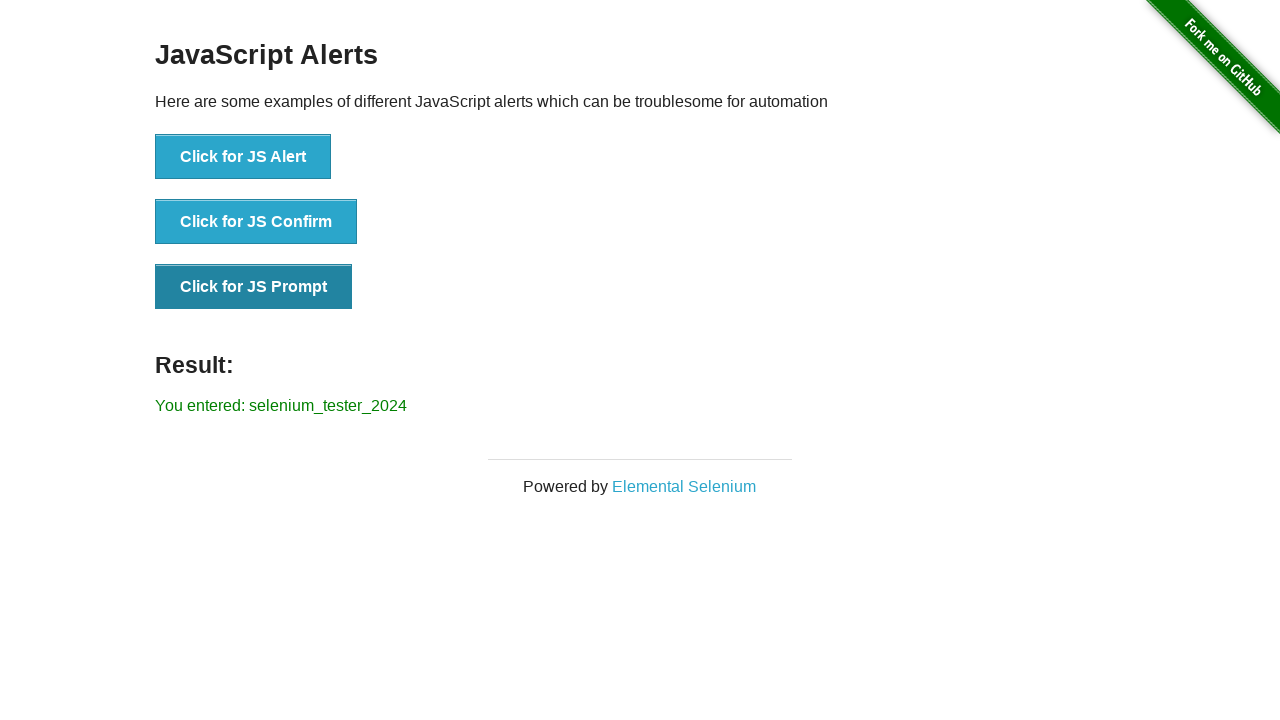

Verified that input text 'selenium_tester_2024' appears in result
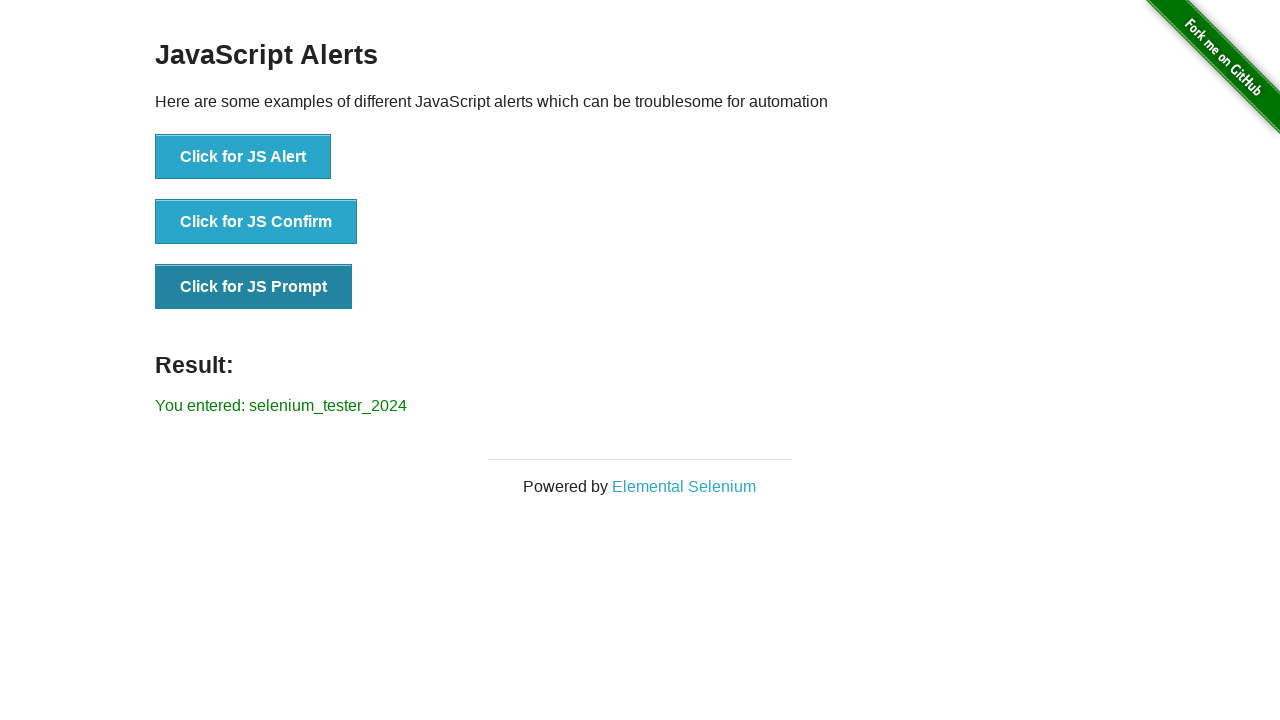

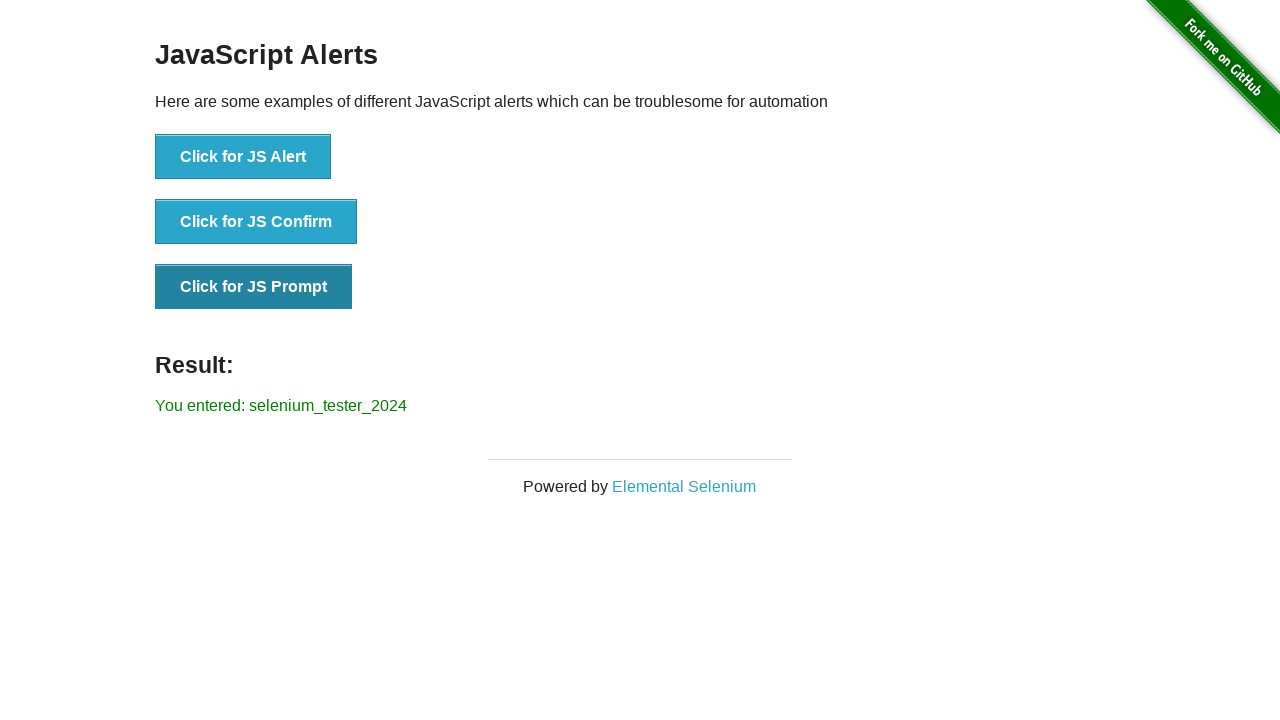